Tests verifying that a text box is read-only and not editable

Starting URL: https://letcode.in/test

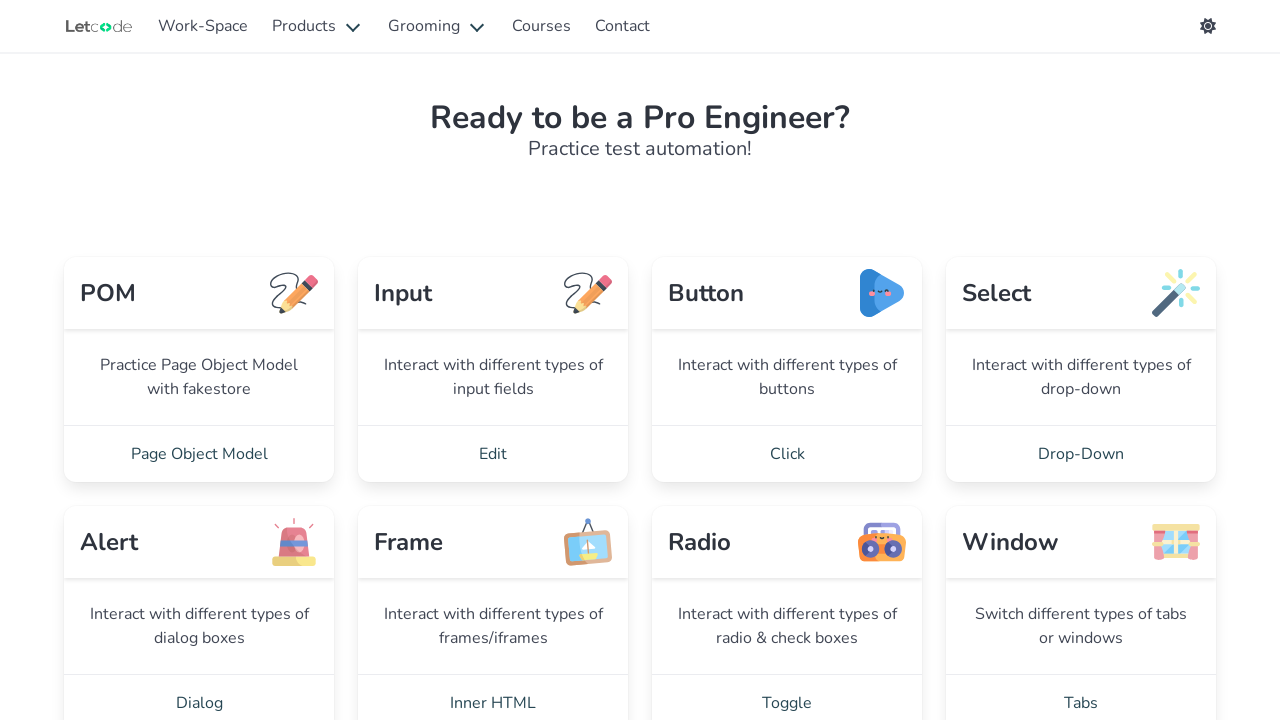

Clicked 'Edit' link to navigate to Input section at (493, 454) on text=Edit
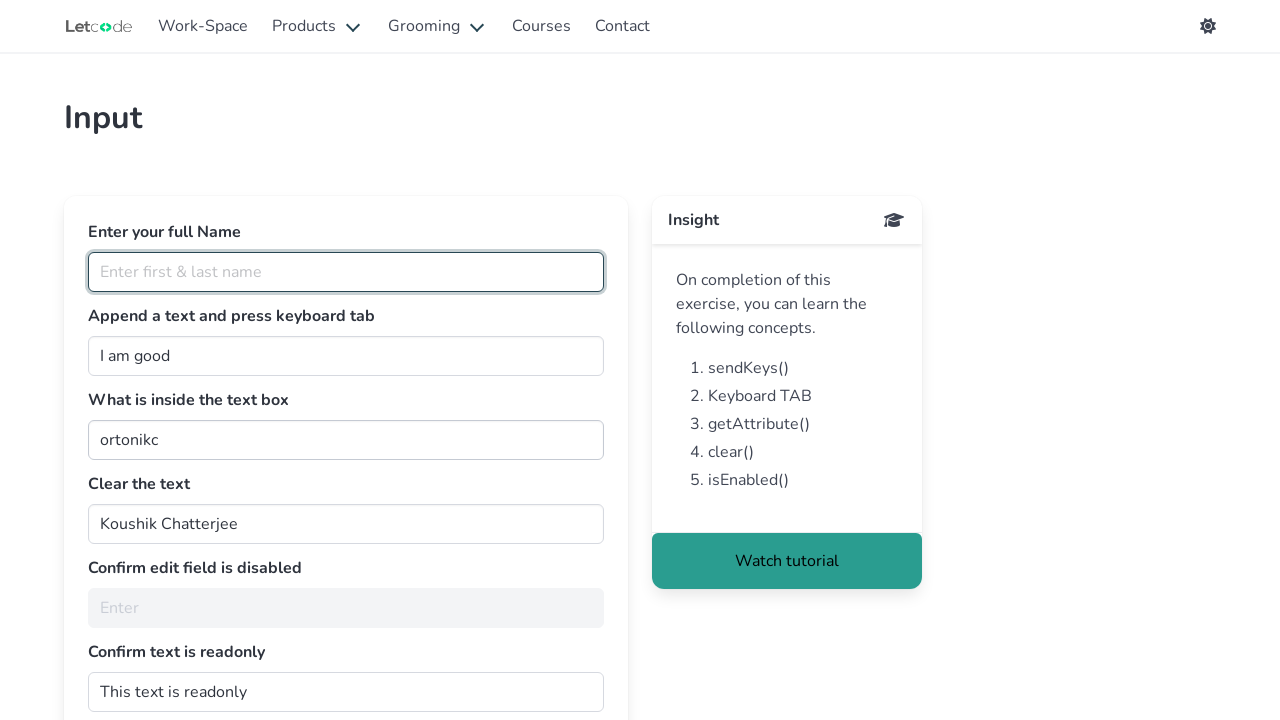

Input section page loaded with 'Input' heading visible
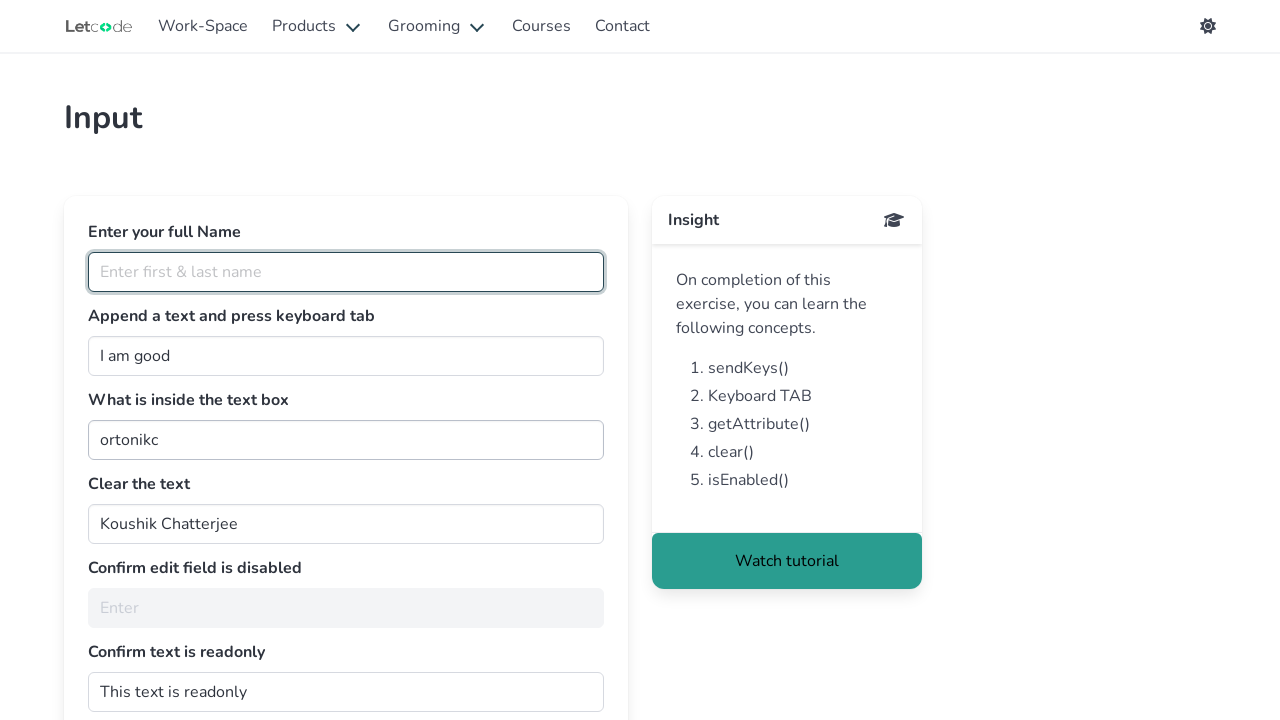

Verified that textbox with id 'dontwrite' is read-only and not editable
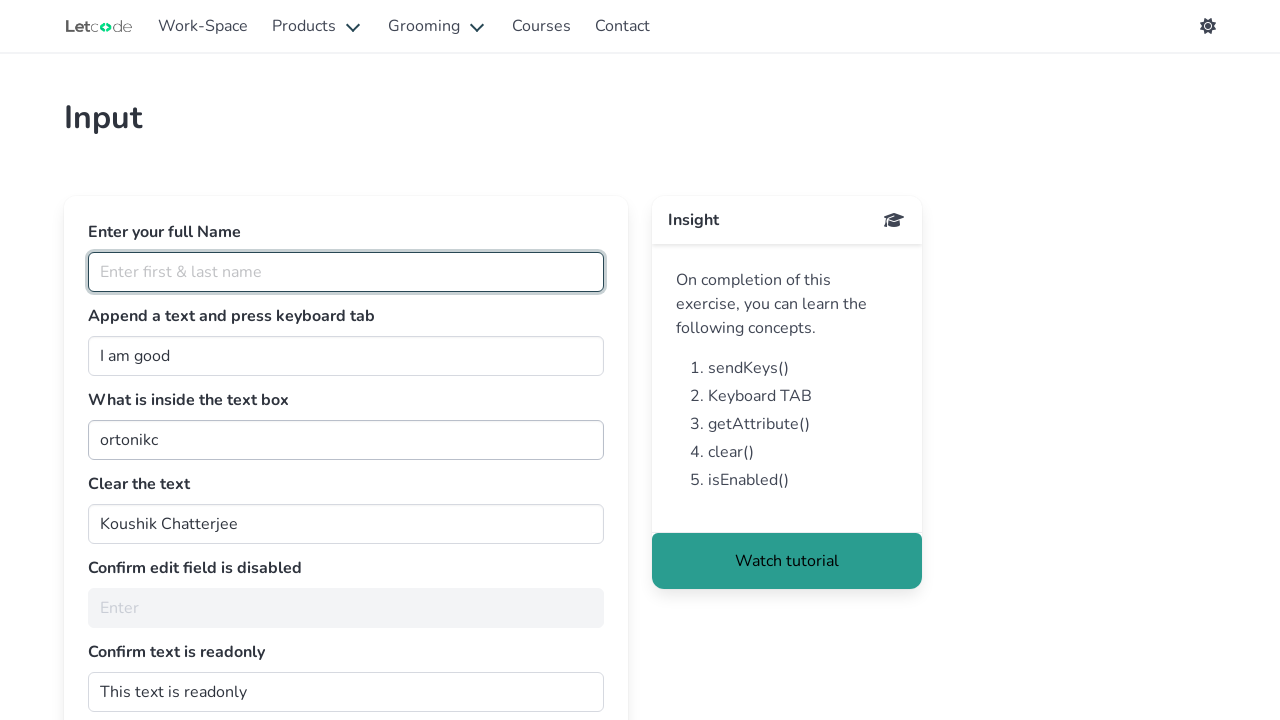

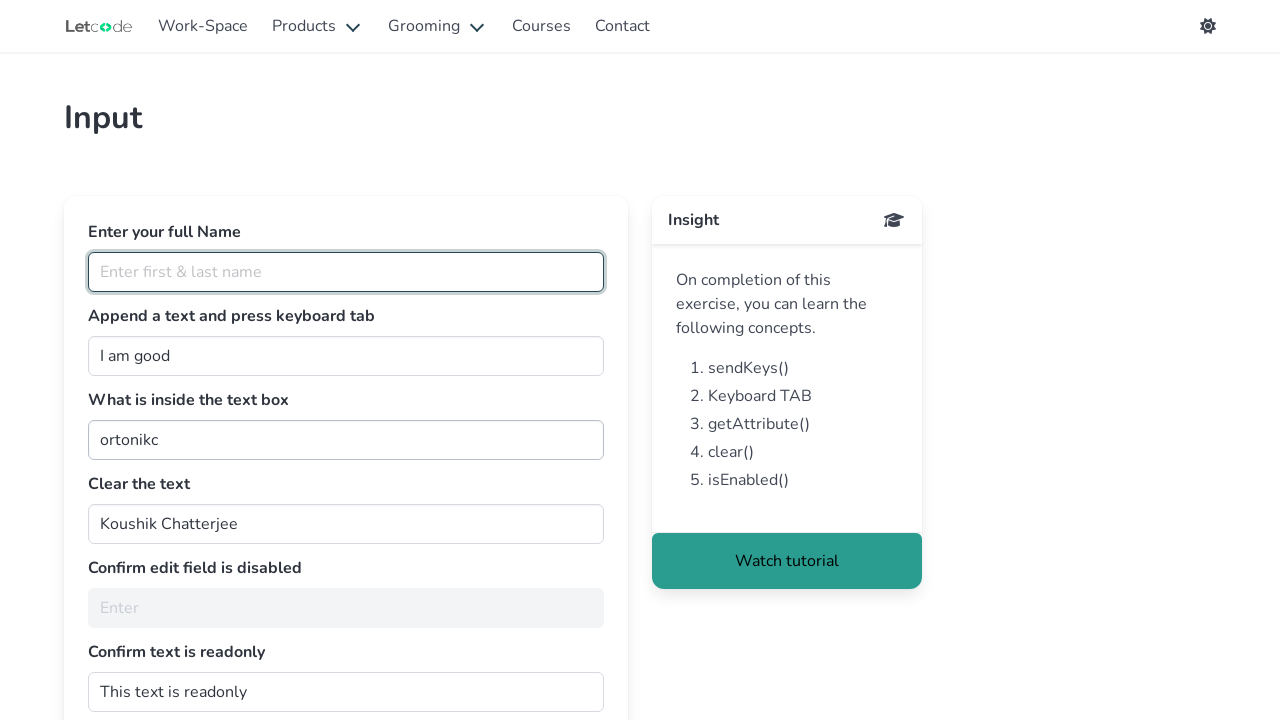